Navigates to Flipkart homepage and waits for the page to load, demonstrating basic page navigation and screenshot capability.

Starting URL: https://www.flipkart.com/

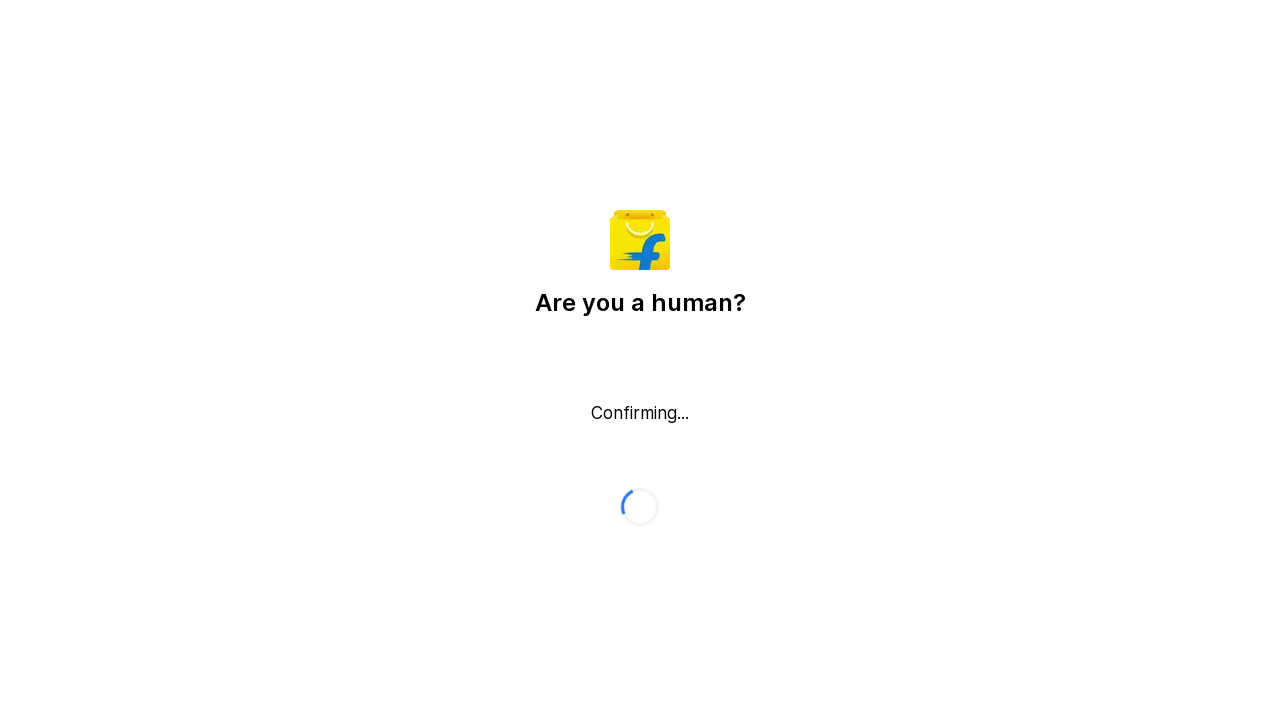

Waited for page to reach networkidle state
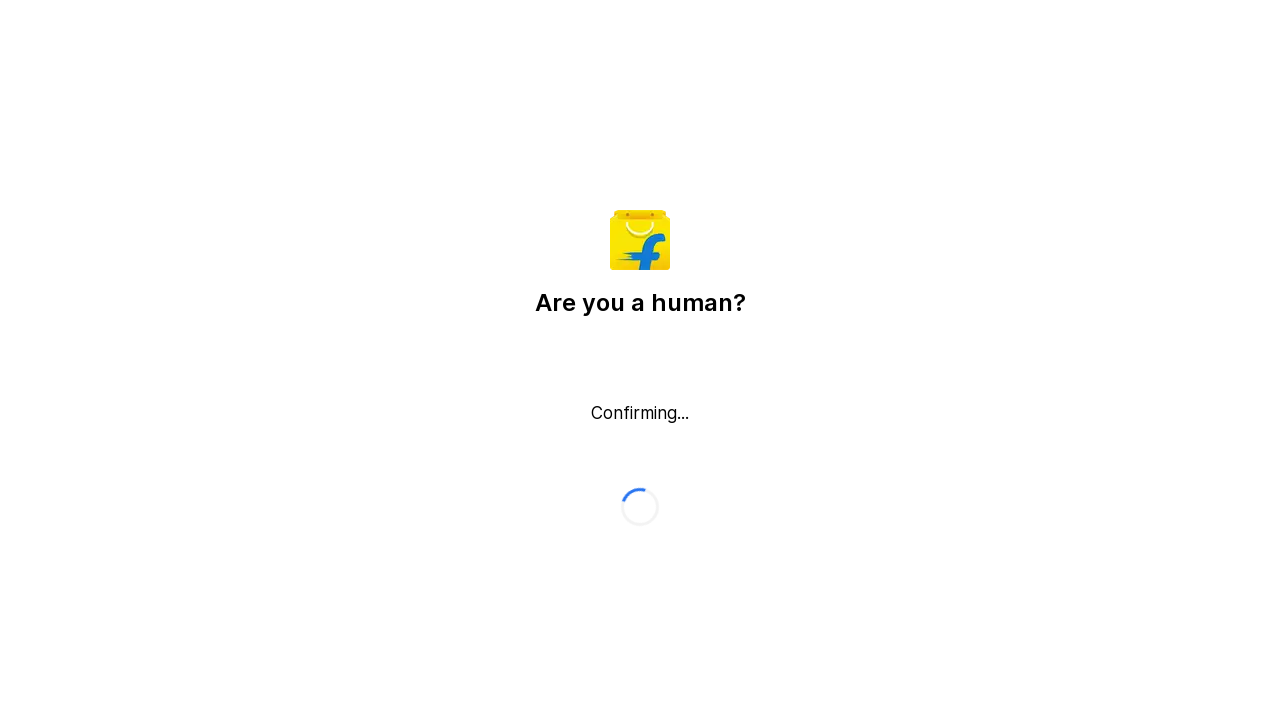

Verified page loaded by waiting for body element
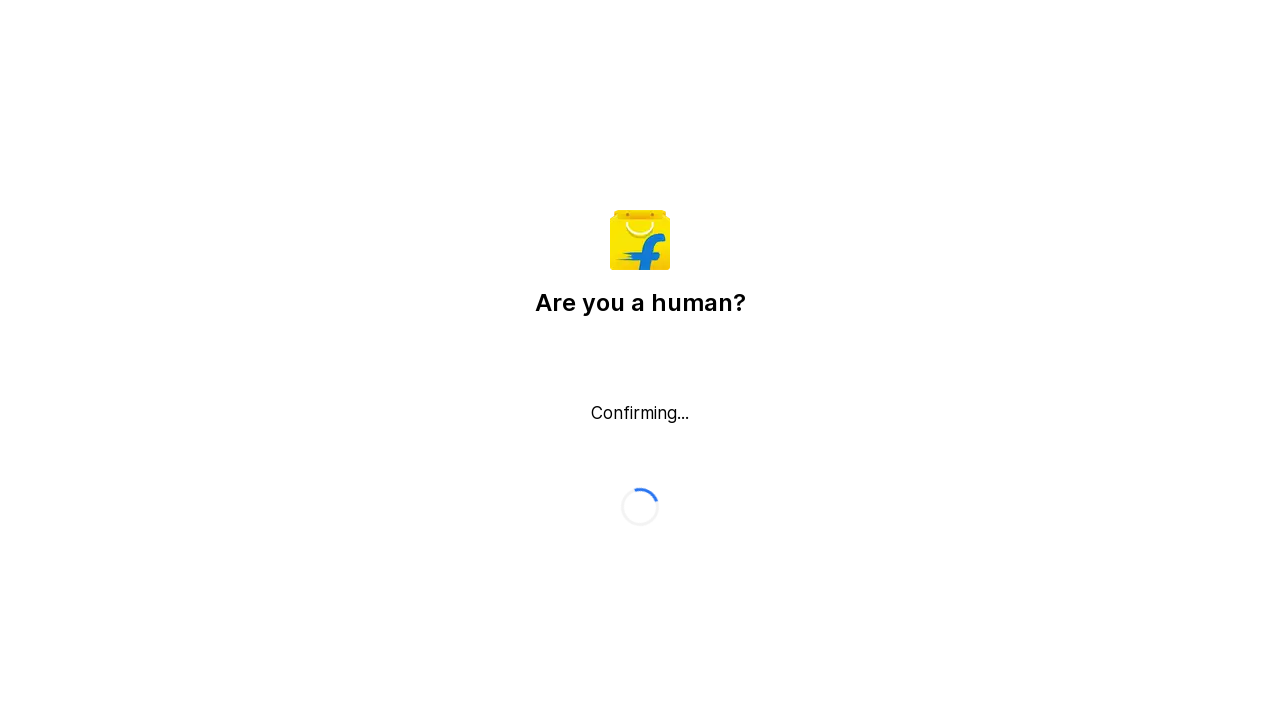

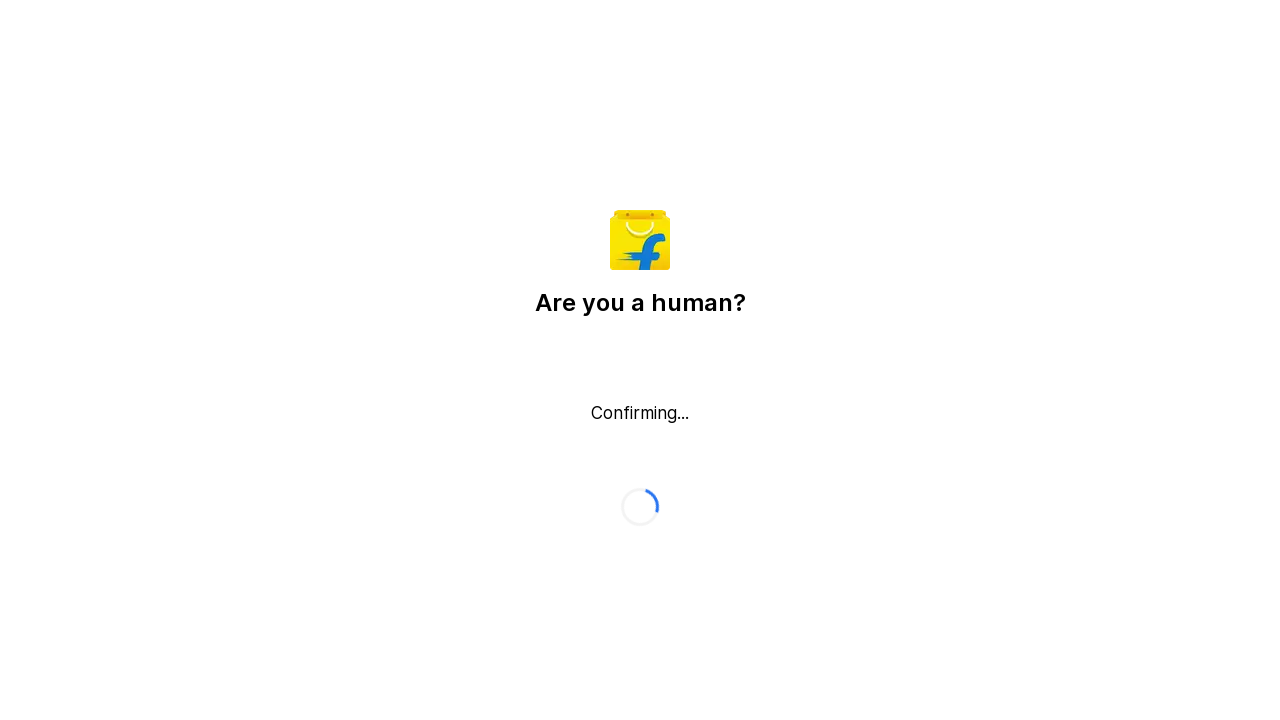